Opens the Flipkart homepage and waits for it to load

Starting URL: https://flipkart.com/

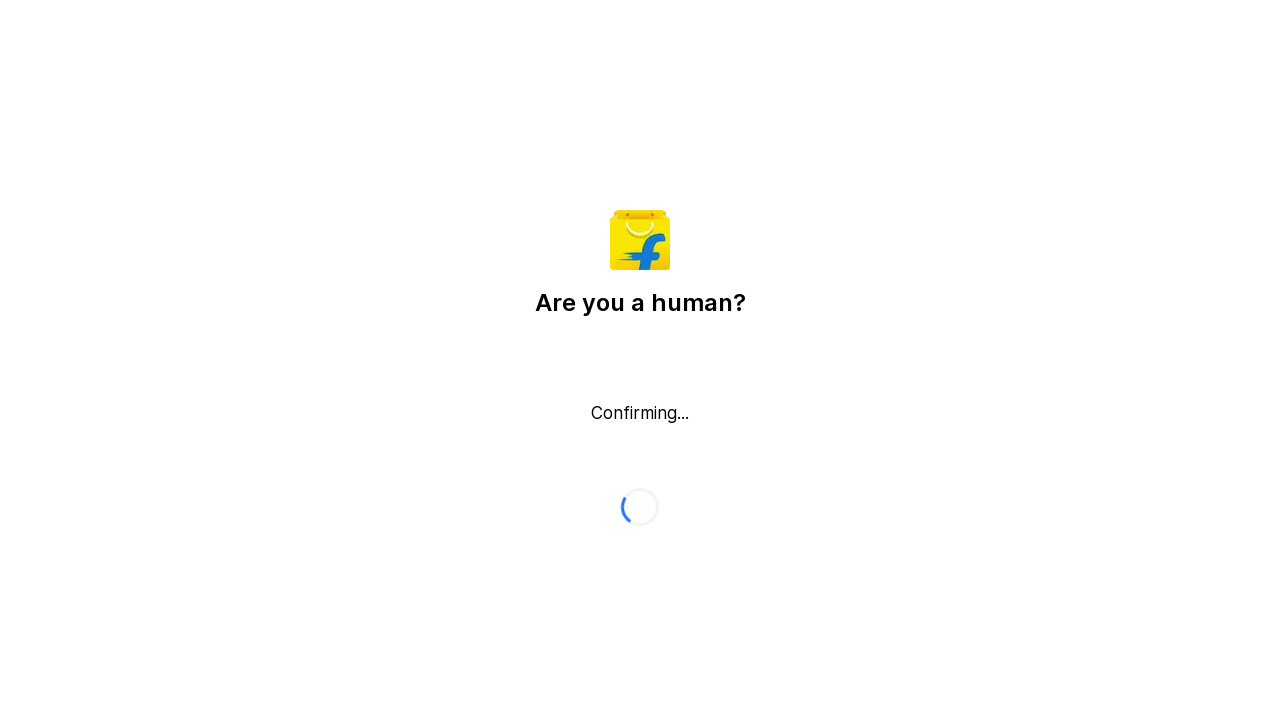

Flipkart homepage loaded - DOM content fully rendered
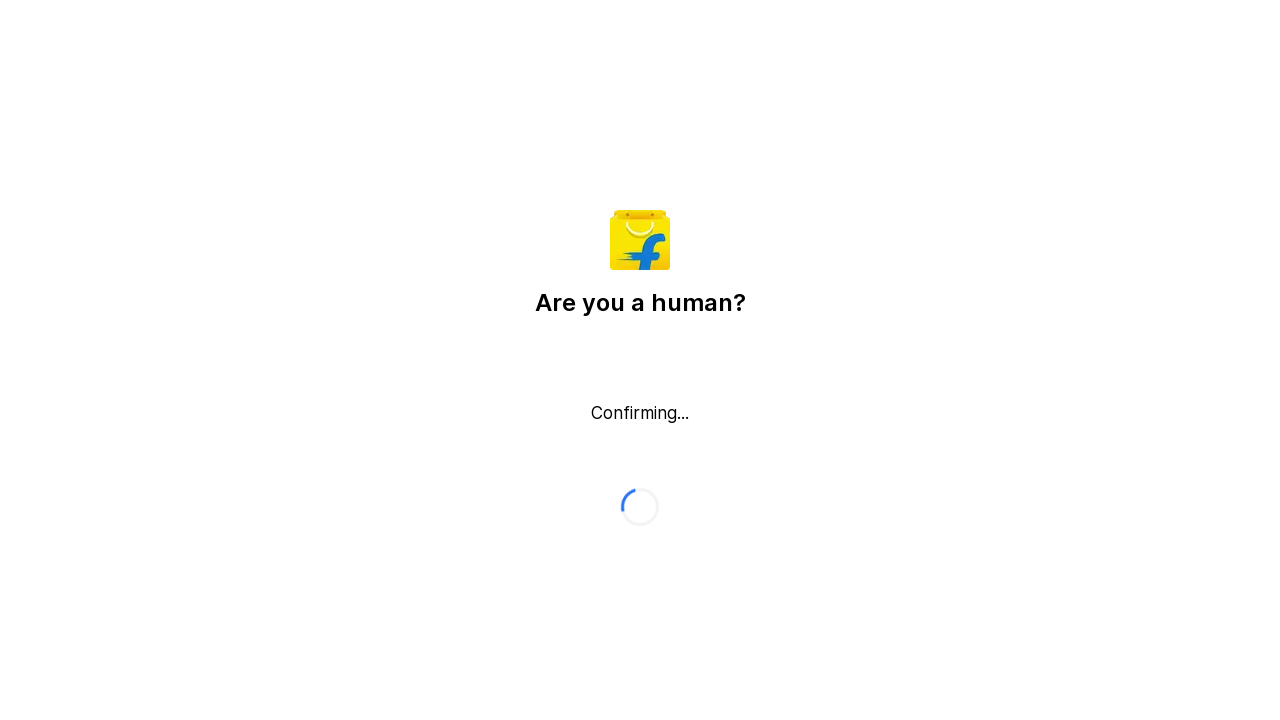

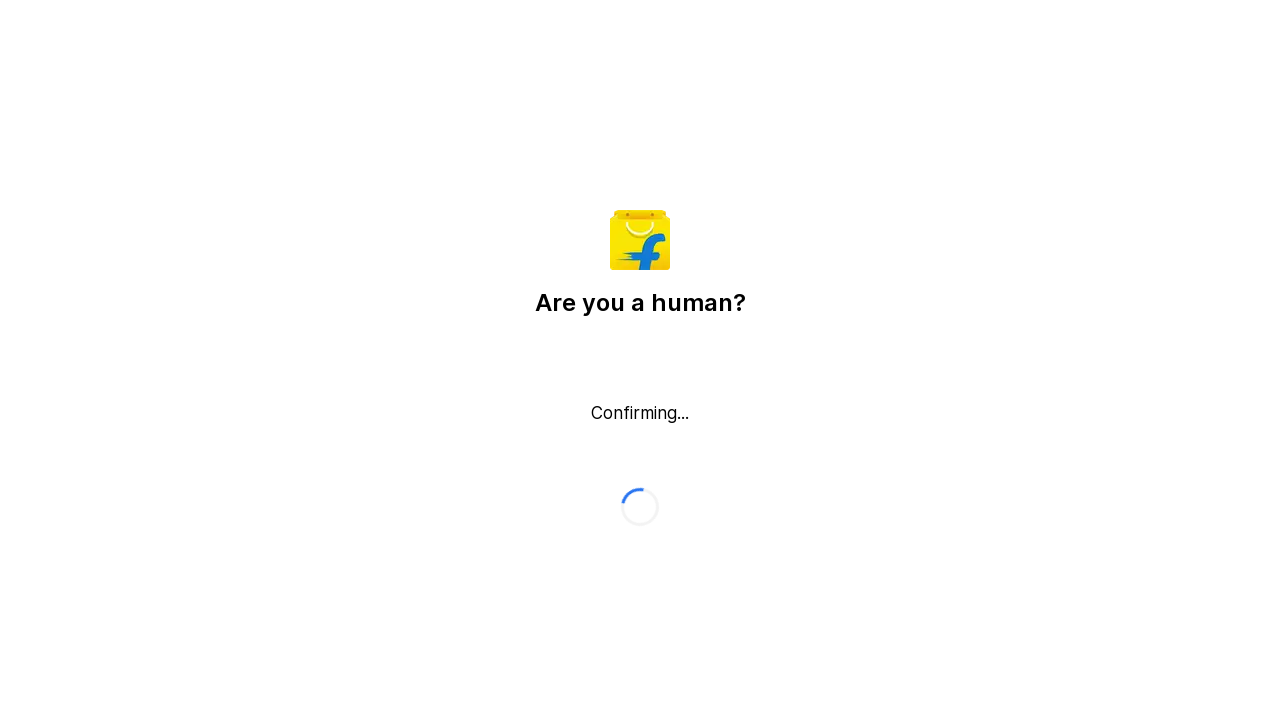